Tests a demo page by typing text into an input field, clicking a button, and verifying page elements and navigation

Starting URL: https://seleniumbase.io/demo_page

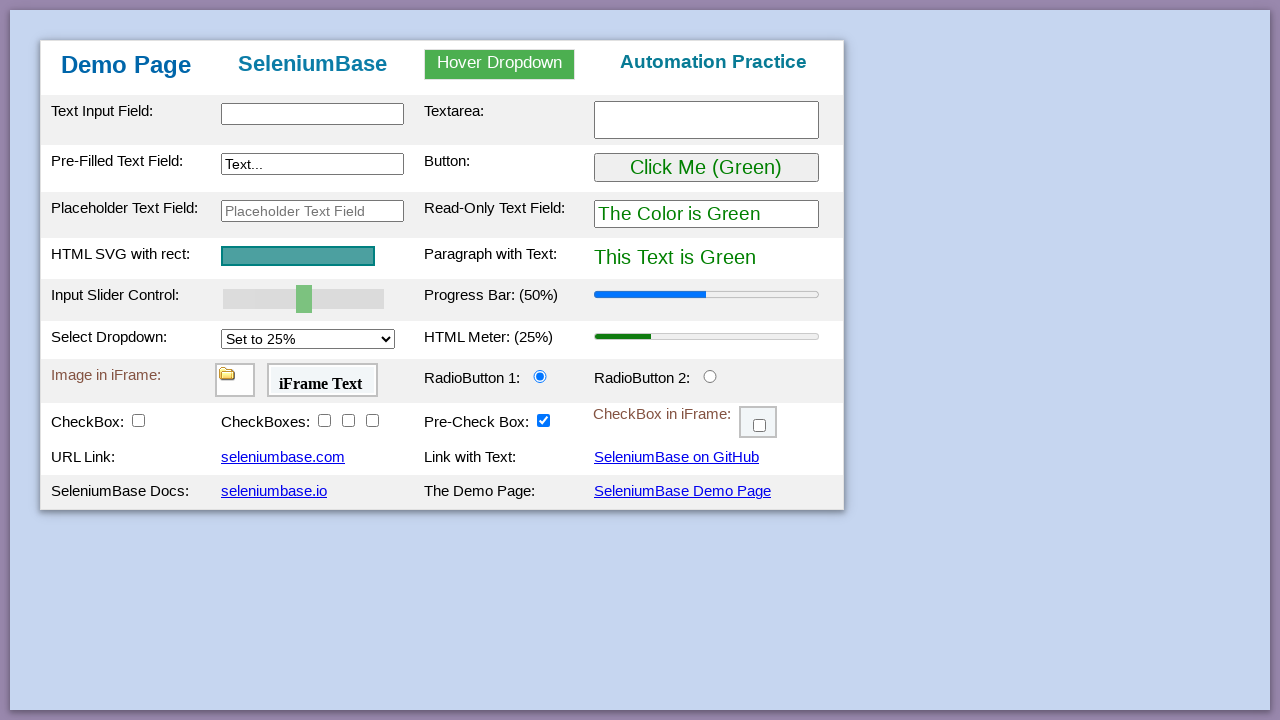

Filled input field with 'This is Automated' on #myTextInput
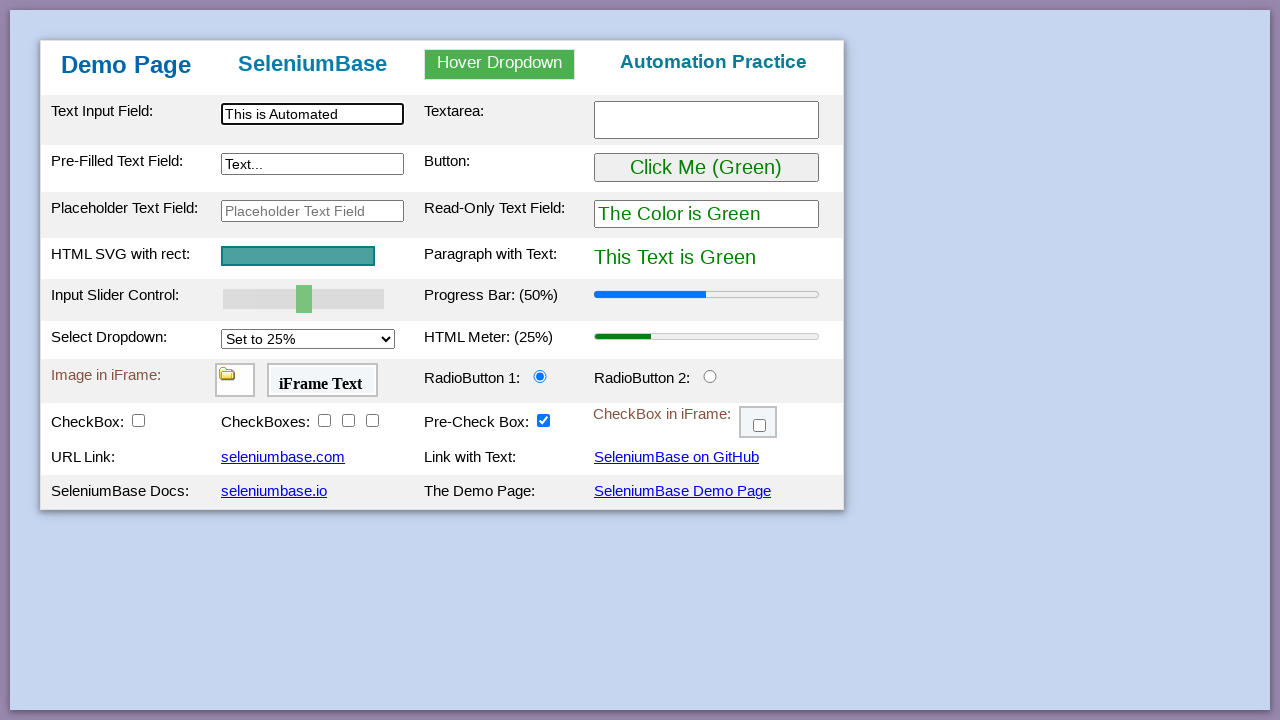

Clicked the button to submit form at (706, 168) on #myButton
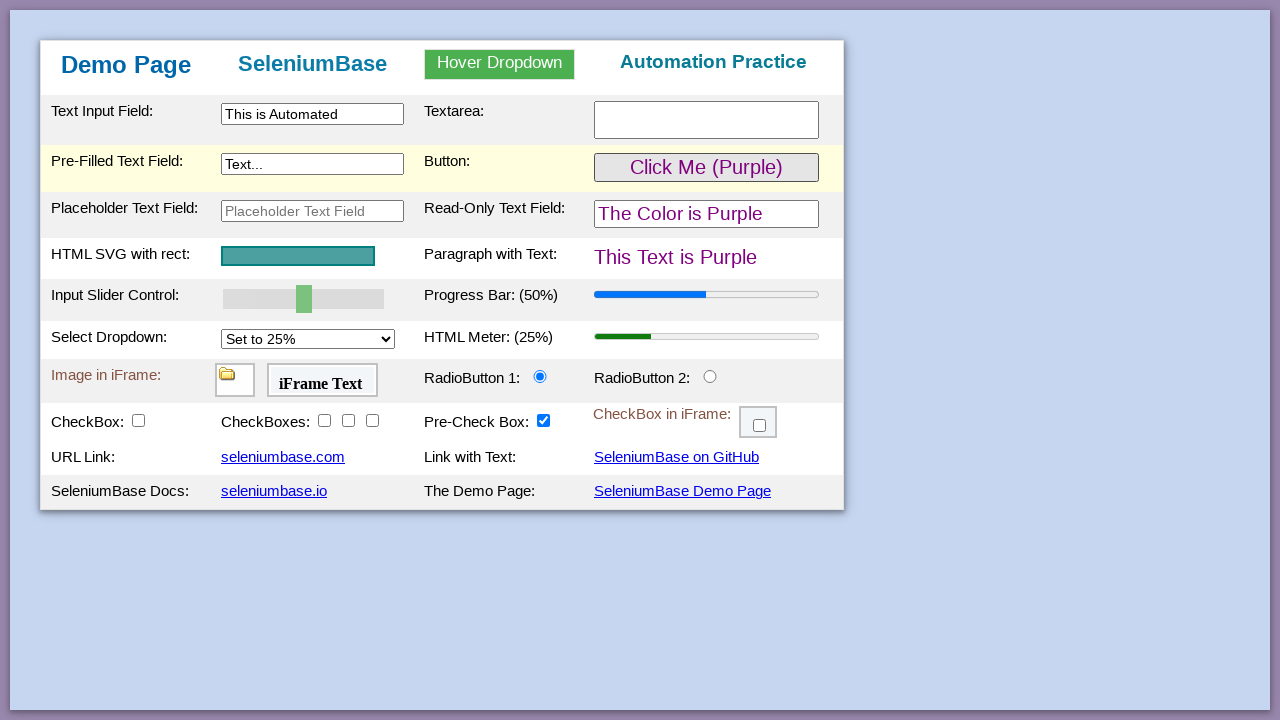

Table body element loaded and verified
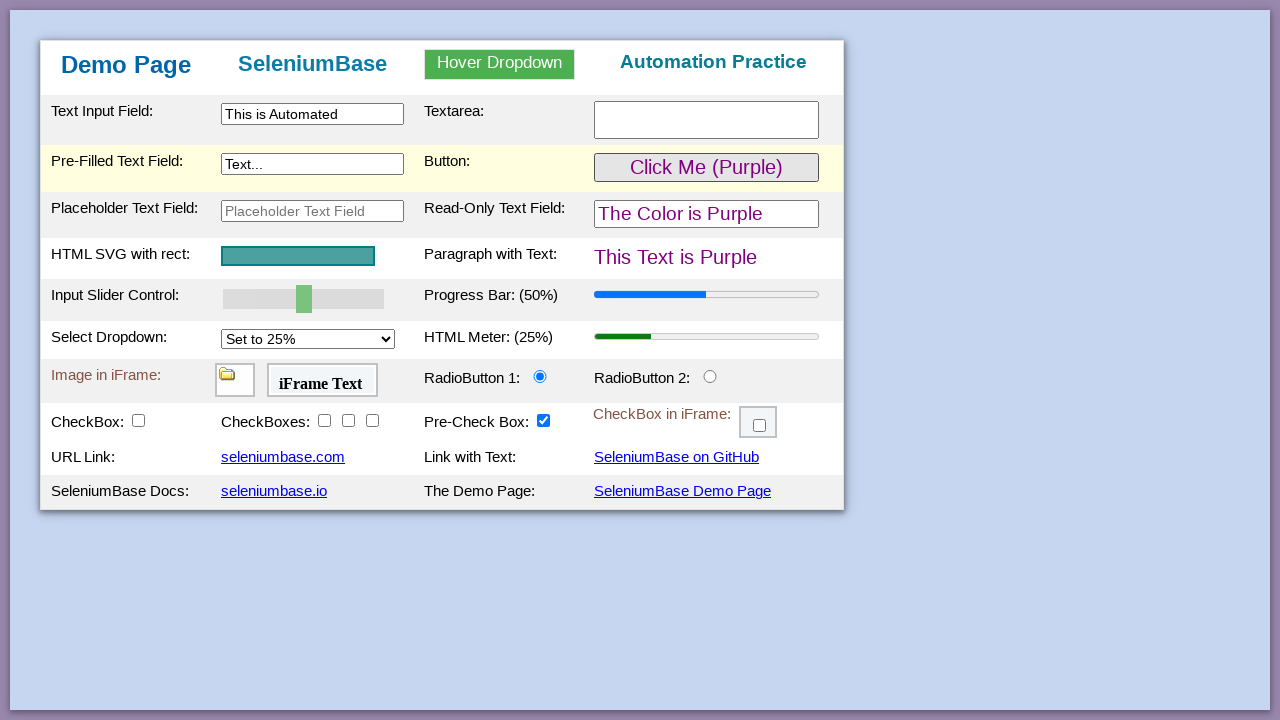

Automation Practice heading appeared on page
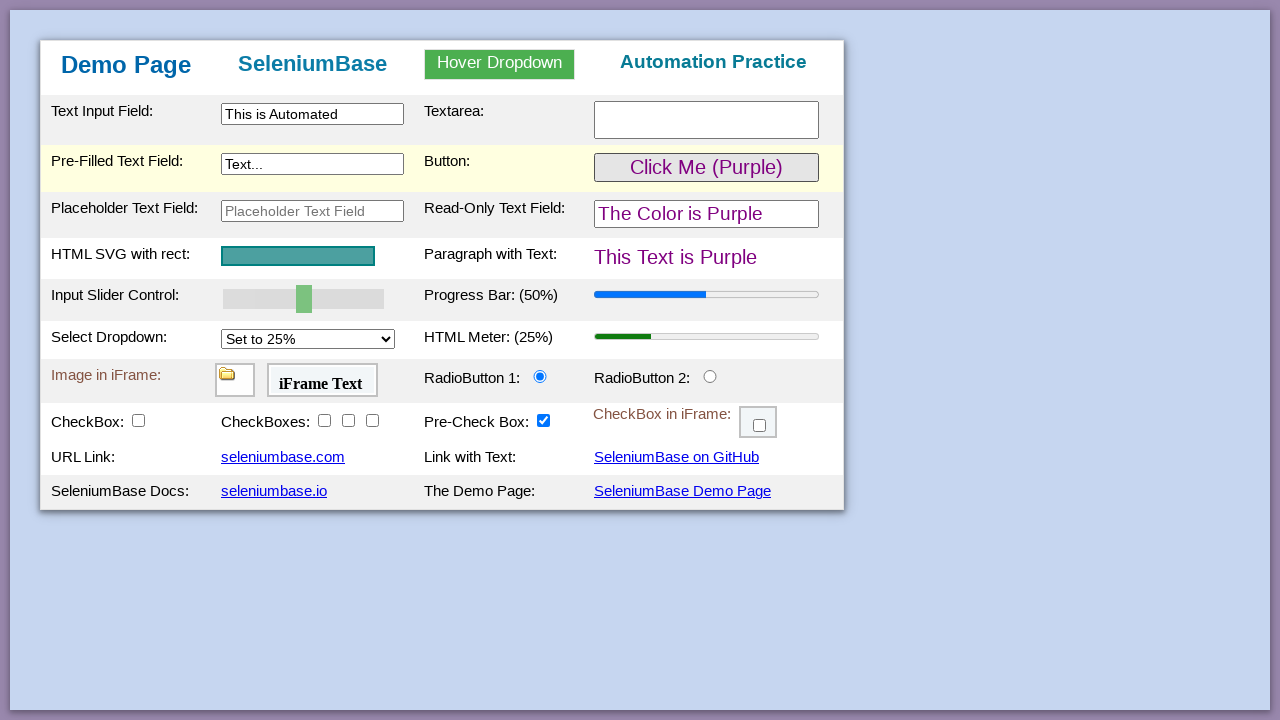

Clicked SeleniumBase Demo Page link at (682, 491) on a:has-text('SeleniumBase Demo Page')
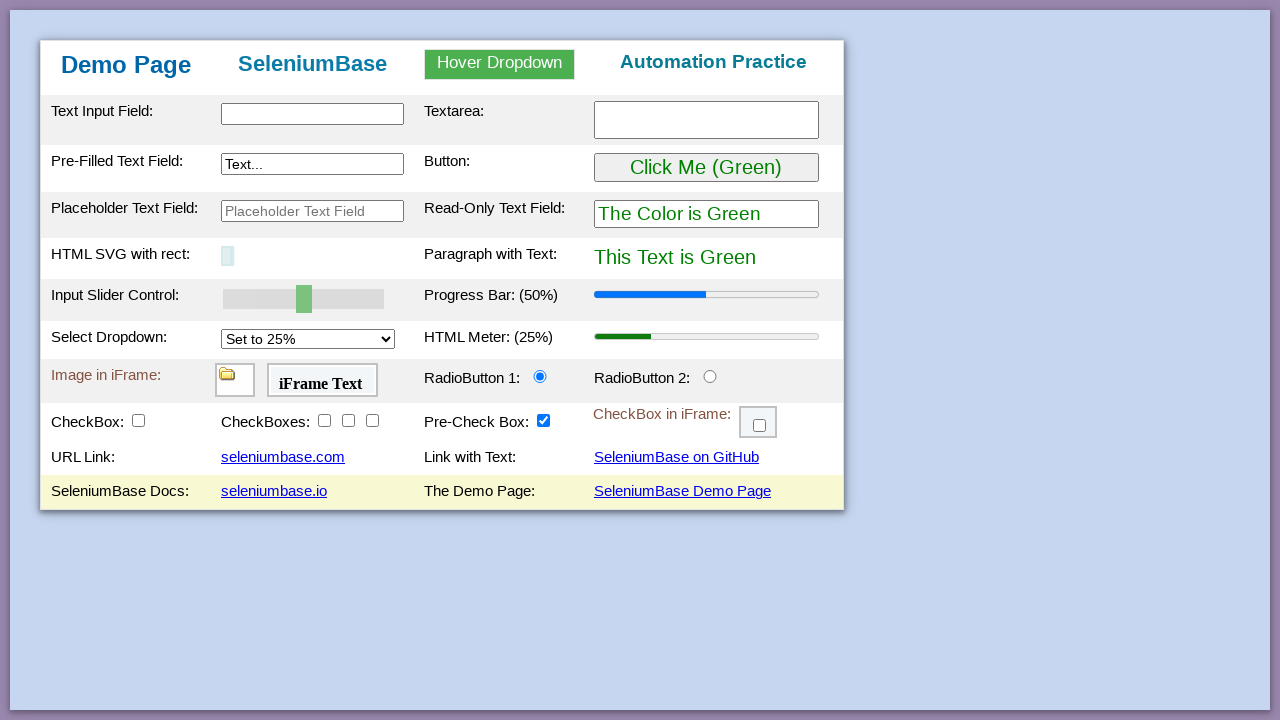

Demo Page heading loaded and verified
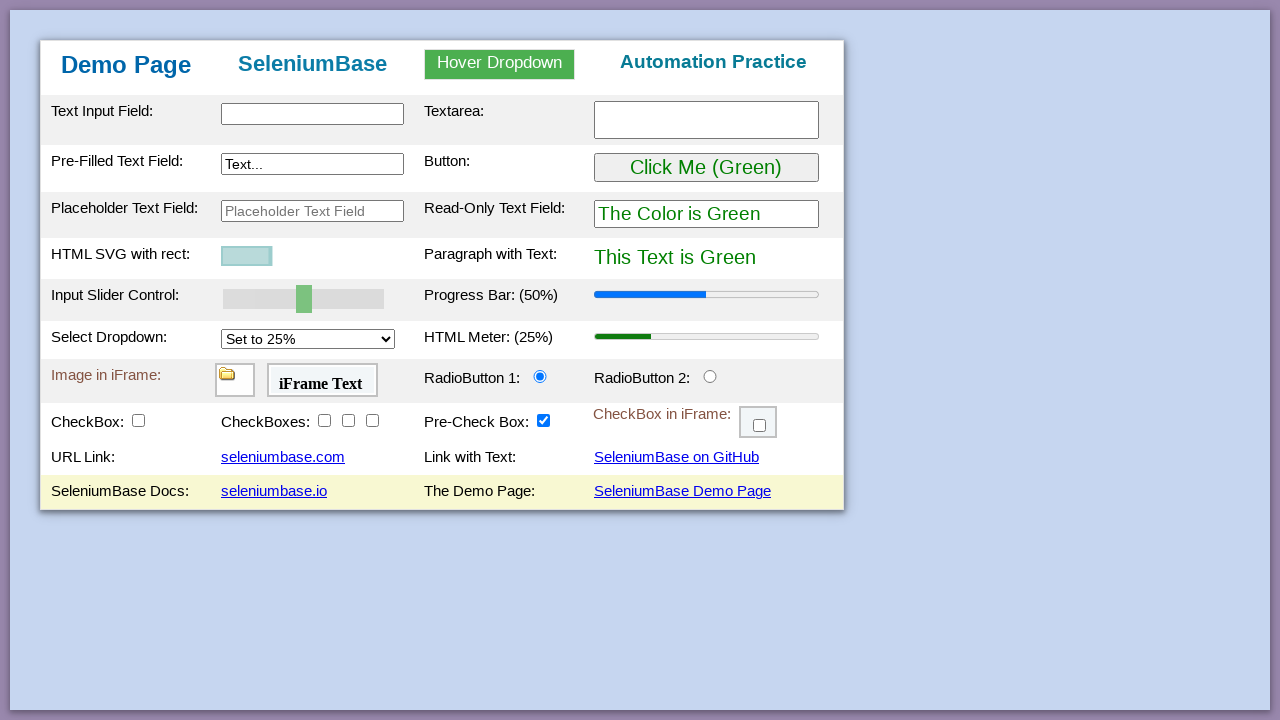

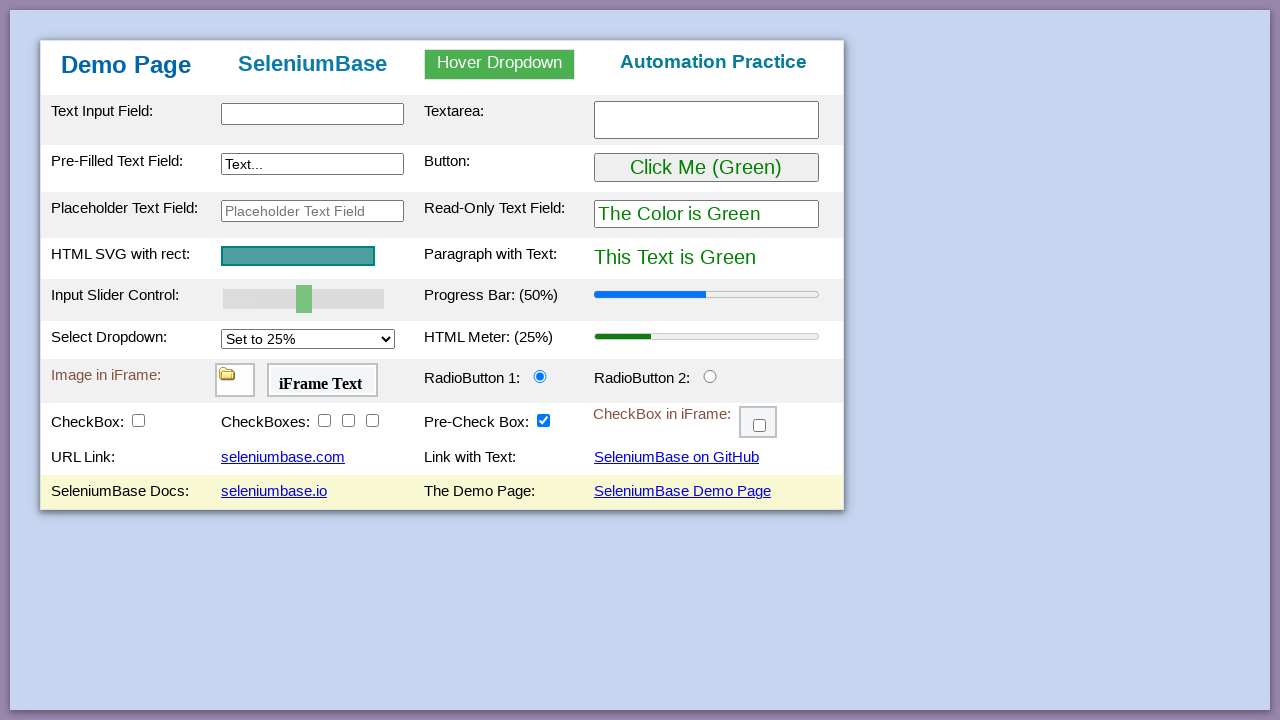